Tests form submission by filling out personal information fields (name, job title), selecting radio button and checkbox options, choosing from a select menu, entering a date, and submitting the form.

Starting URL: https://formy-project.herokuapp.com/form

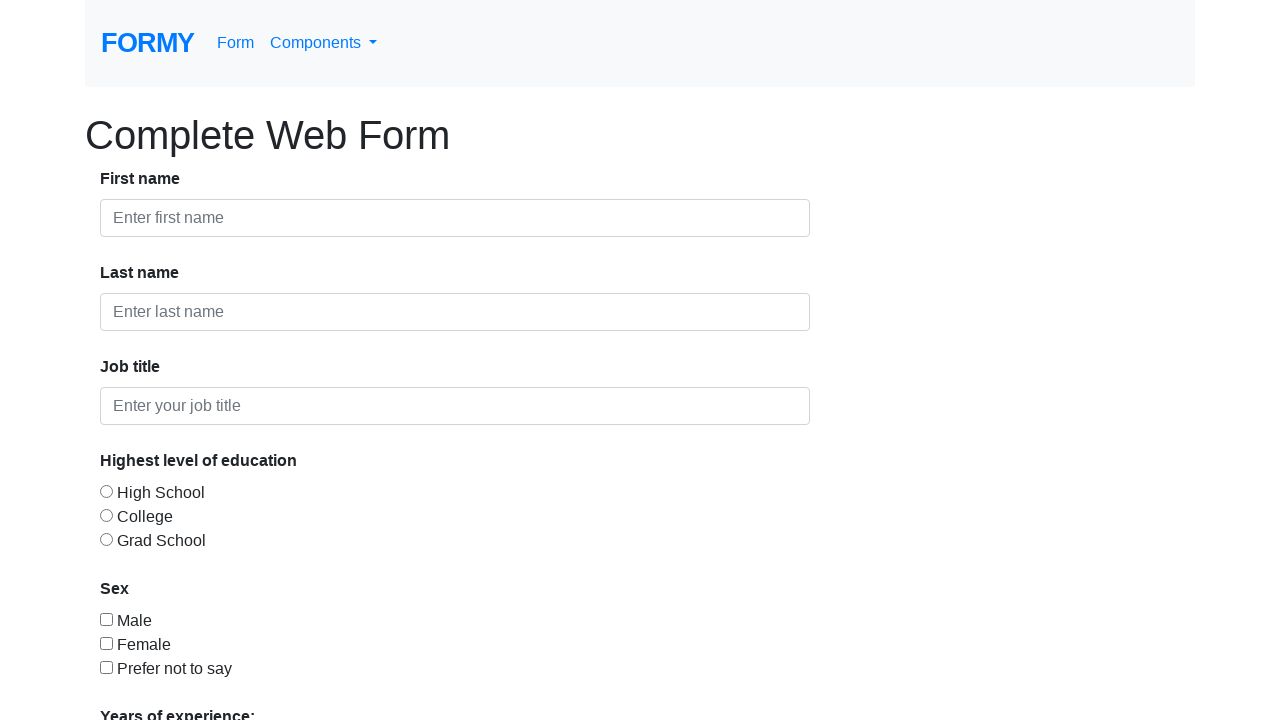

Filled first name field with 'Tina' on #first-name
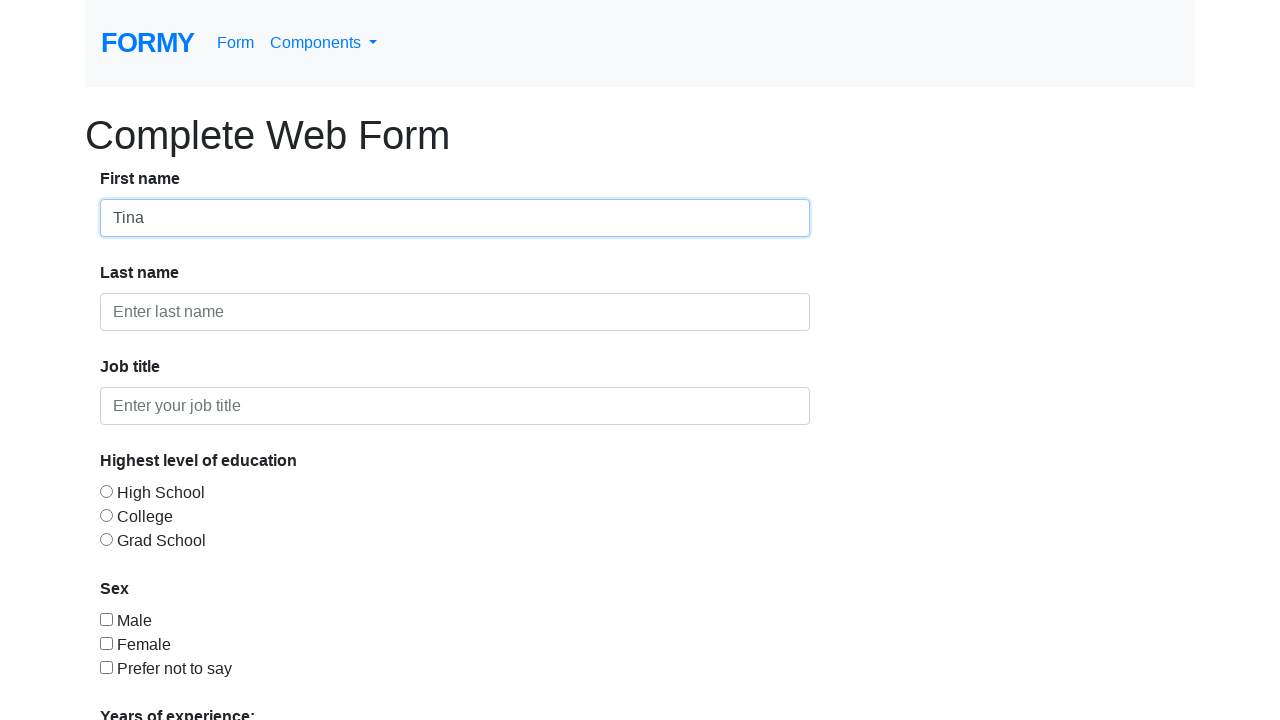

Filled last name field with 'Cat' on #last-name
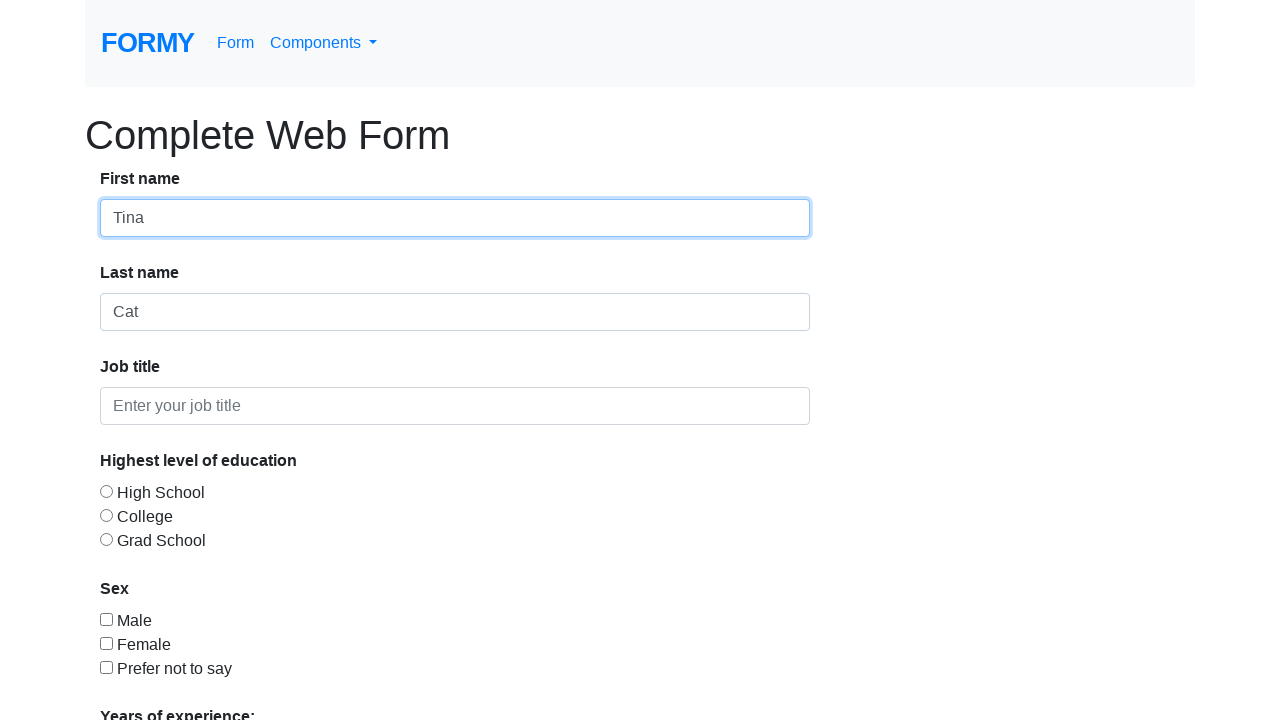

Filled job title field with 'Researcher' on #job-title
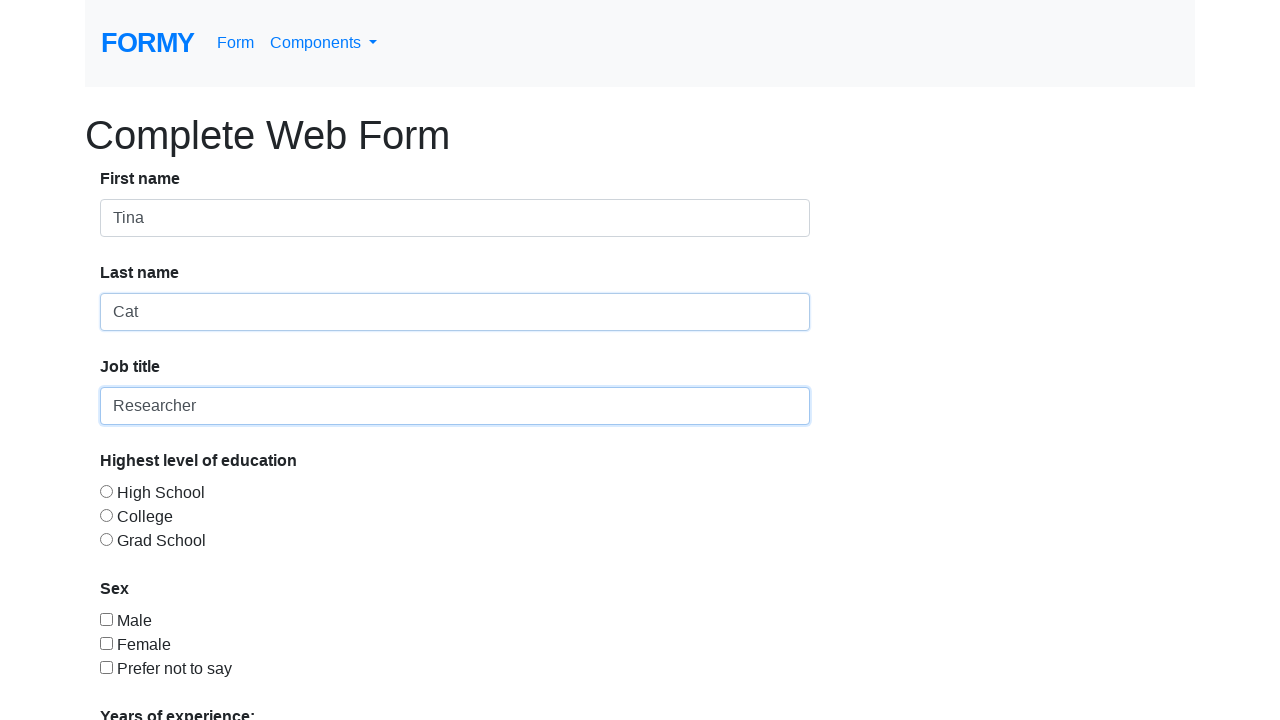

Selected radio button option 2 at (106, 515) on #radio-button-2
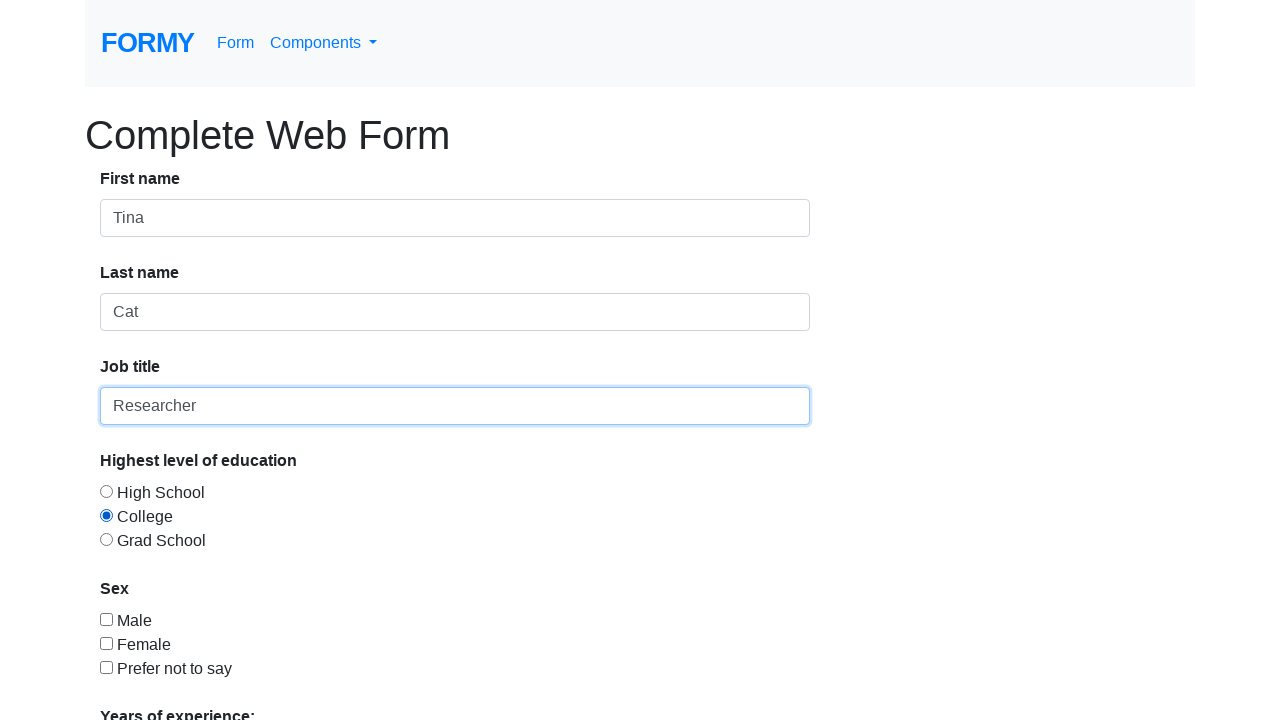

Checked checkbox option 2 at (106, 643) on #checkbox-2
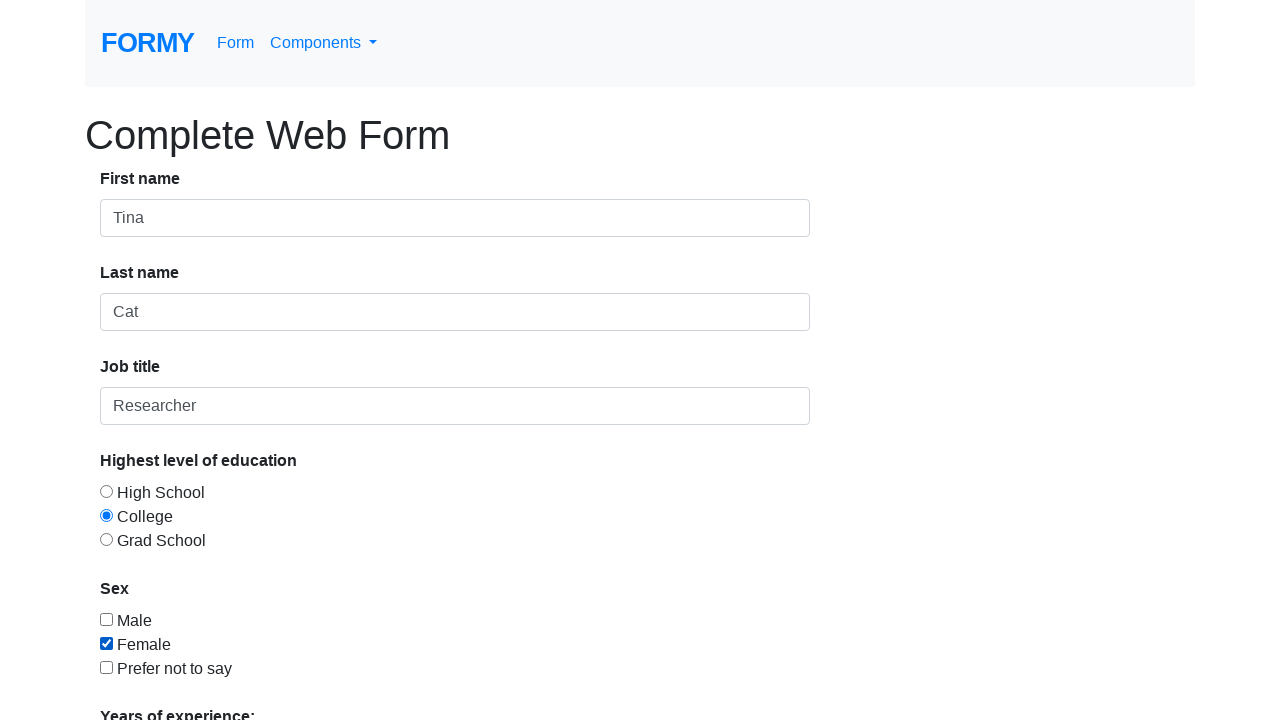

Selected option 2 from dropdown menu on select
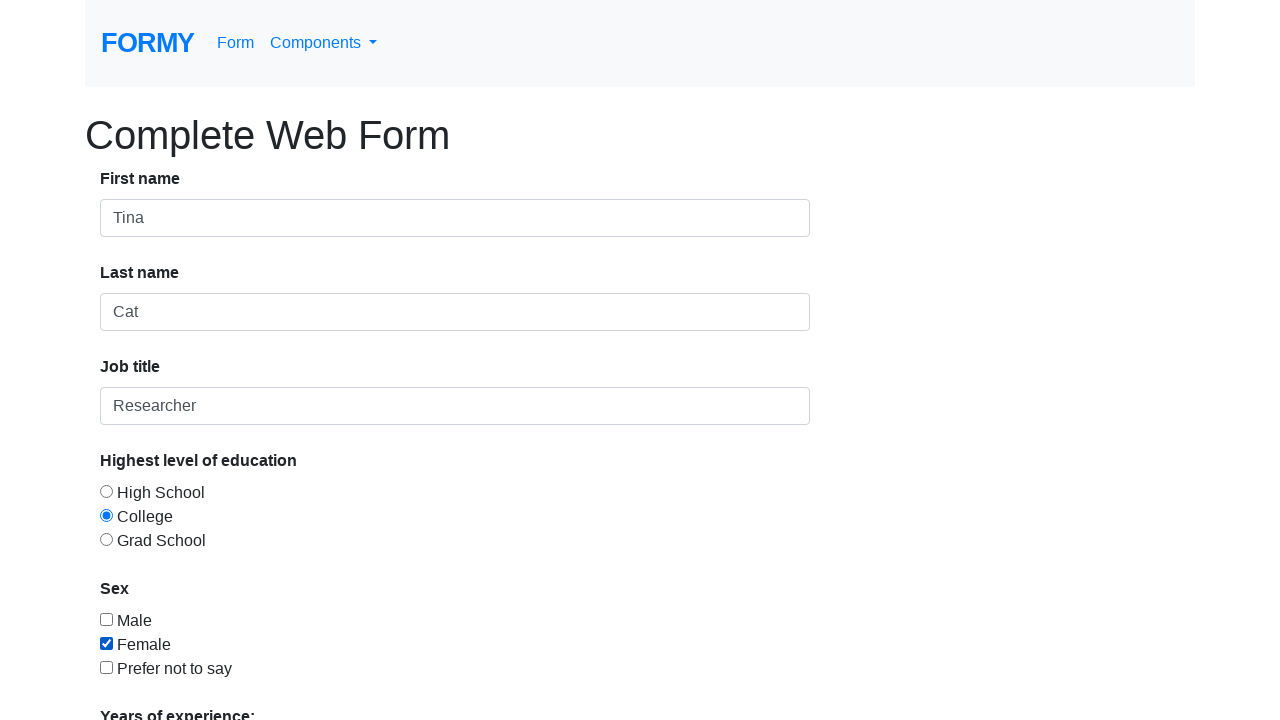

Filled datepicker field with '02/20/2024' on #datepicker
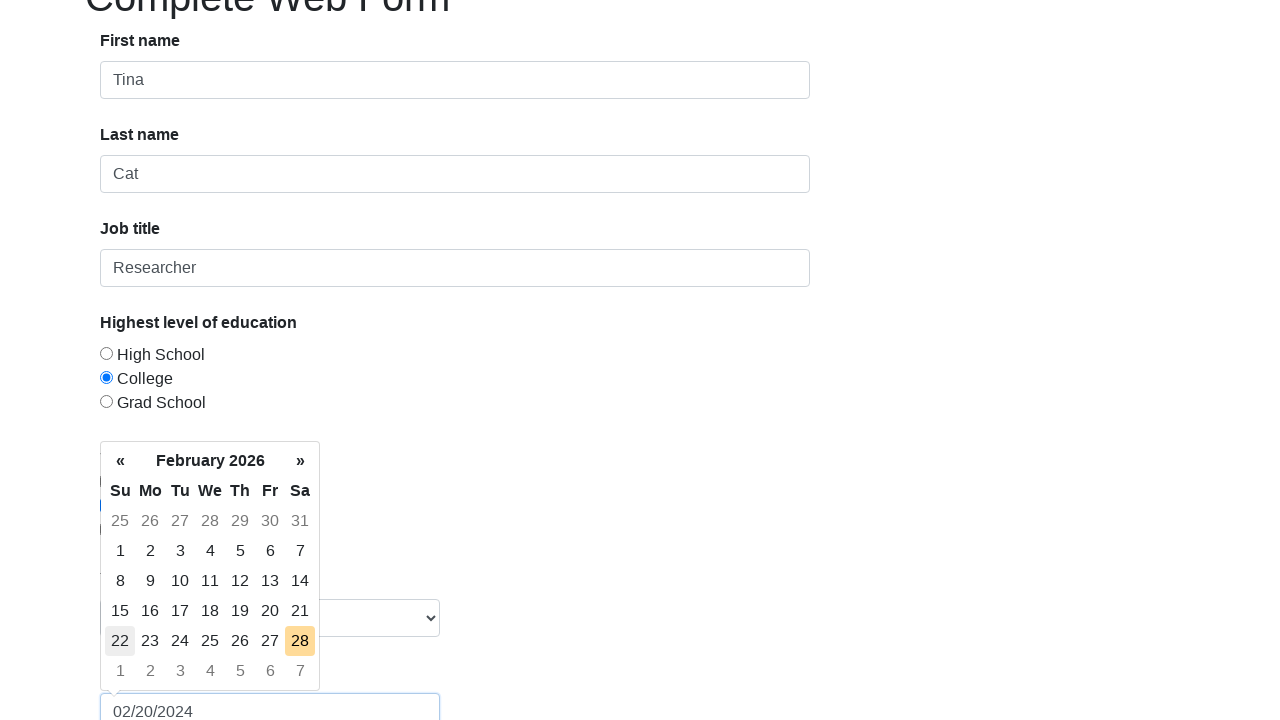

Pressed Enter to confirm date selection on #datepicker
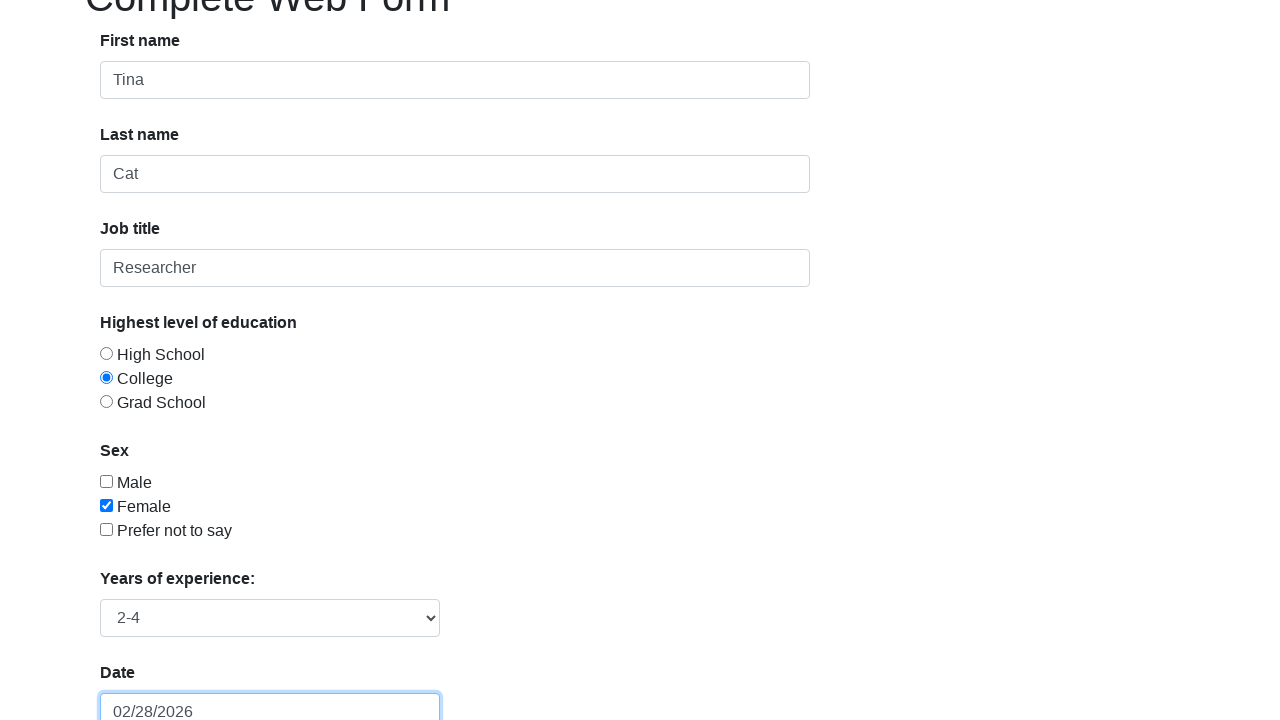

Clicked submit button to submit the form at (148, 680) on .btn.btn-lg.btn-primary
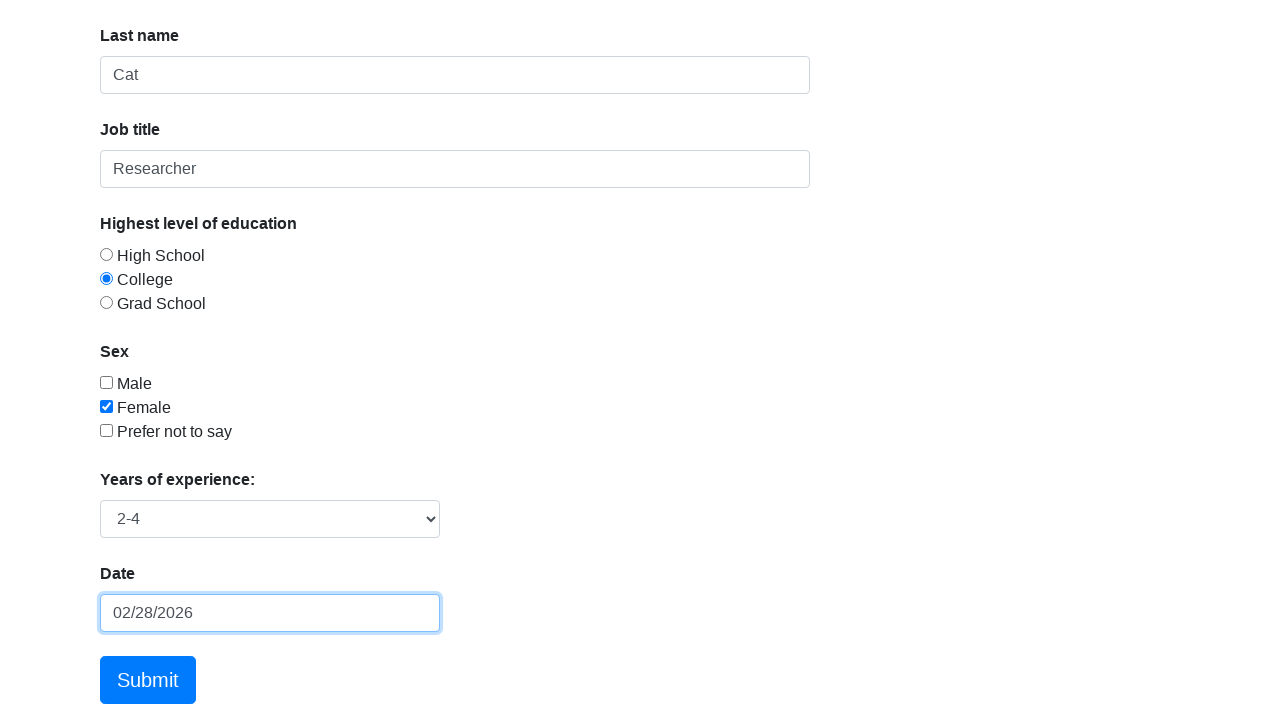

Form submission success message appeared
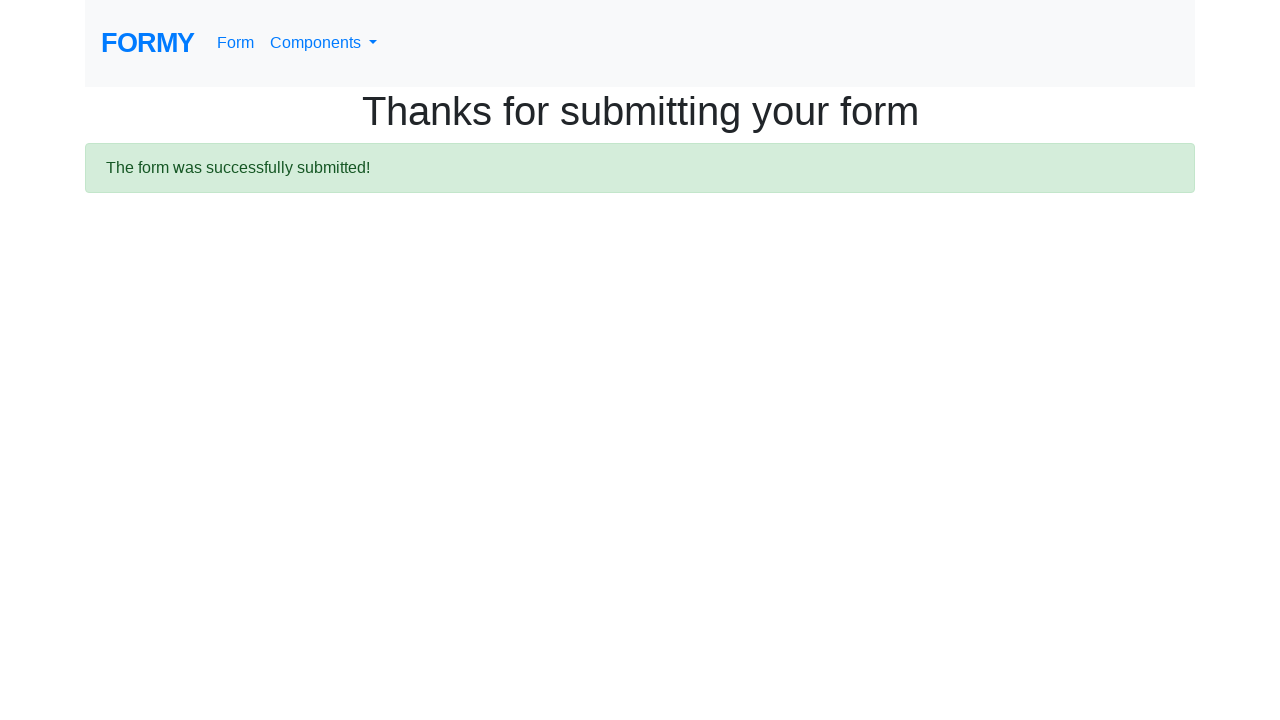

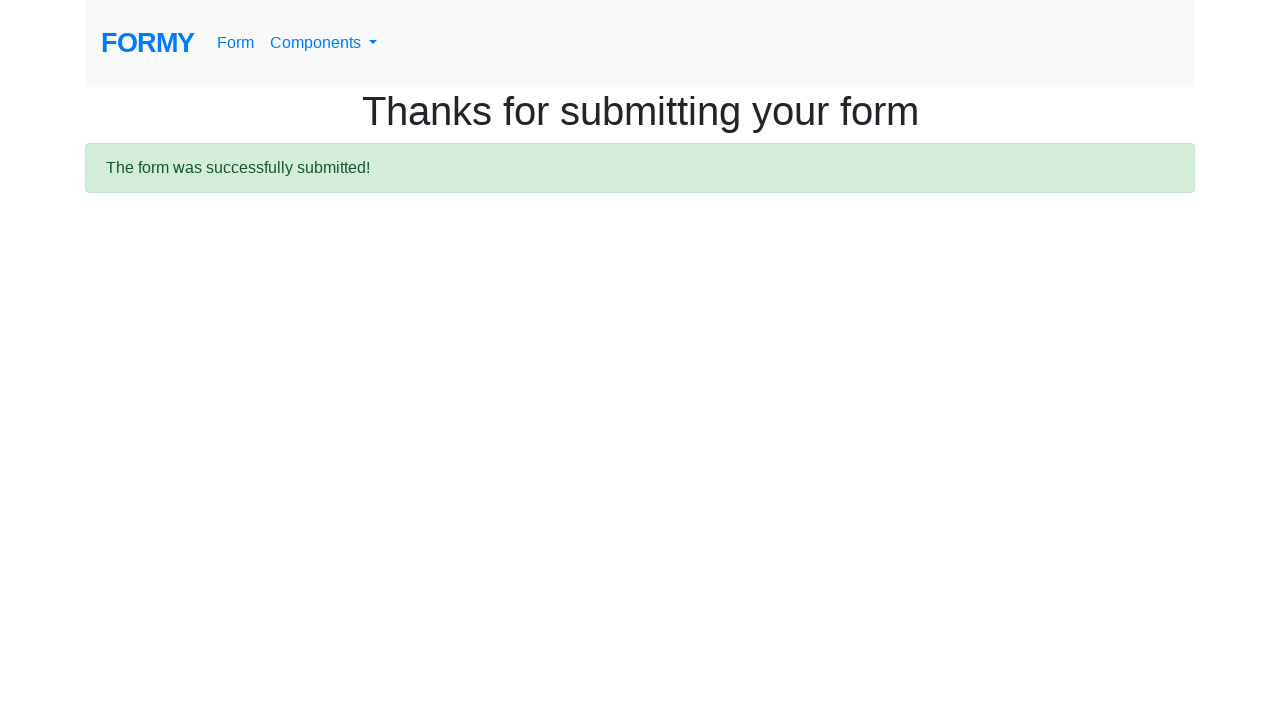